Tests date picker functionality by opening a calendar widget, navigating to a specific month/year (August 2026), and selecting a specific date (15th)

Starting URL: https://testautomationpractice.blogspot.com/

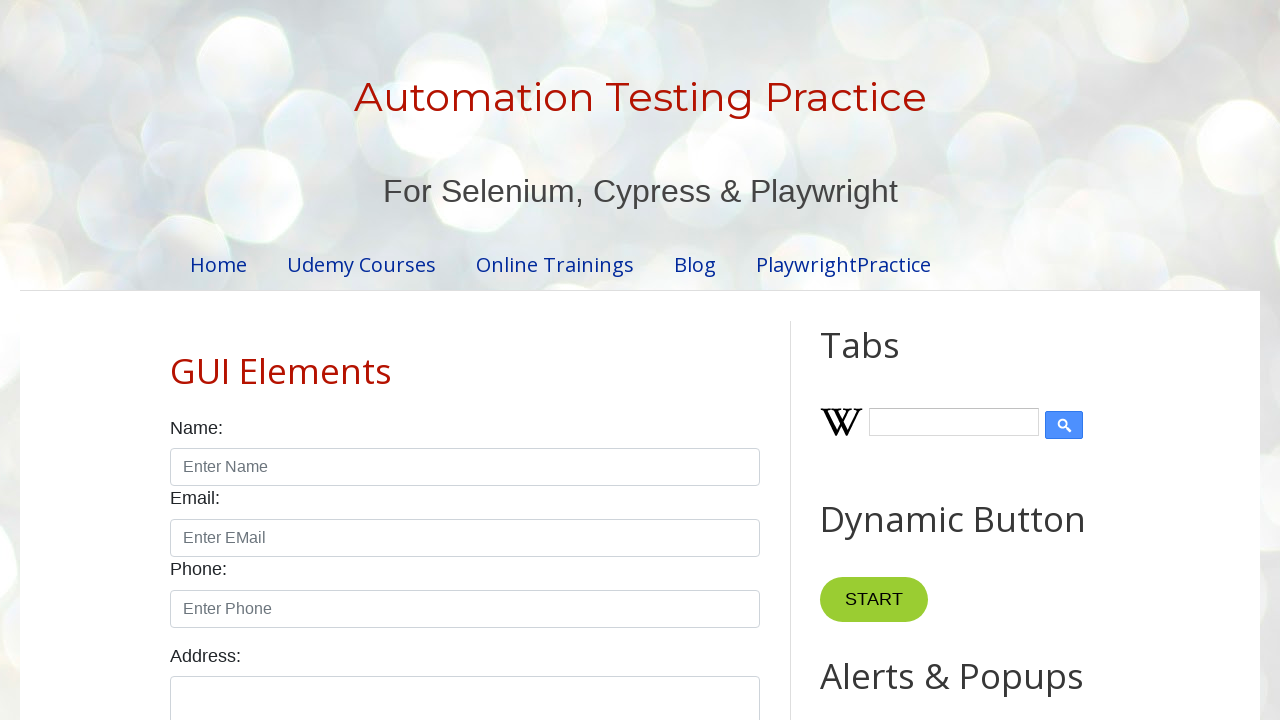

Scrolled date picker into view
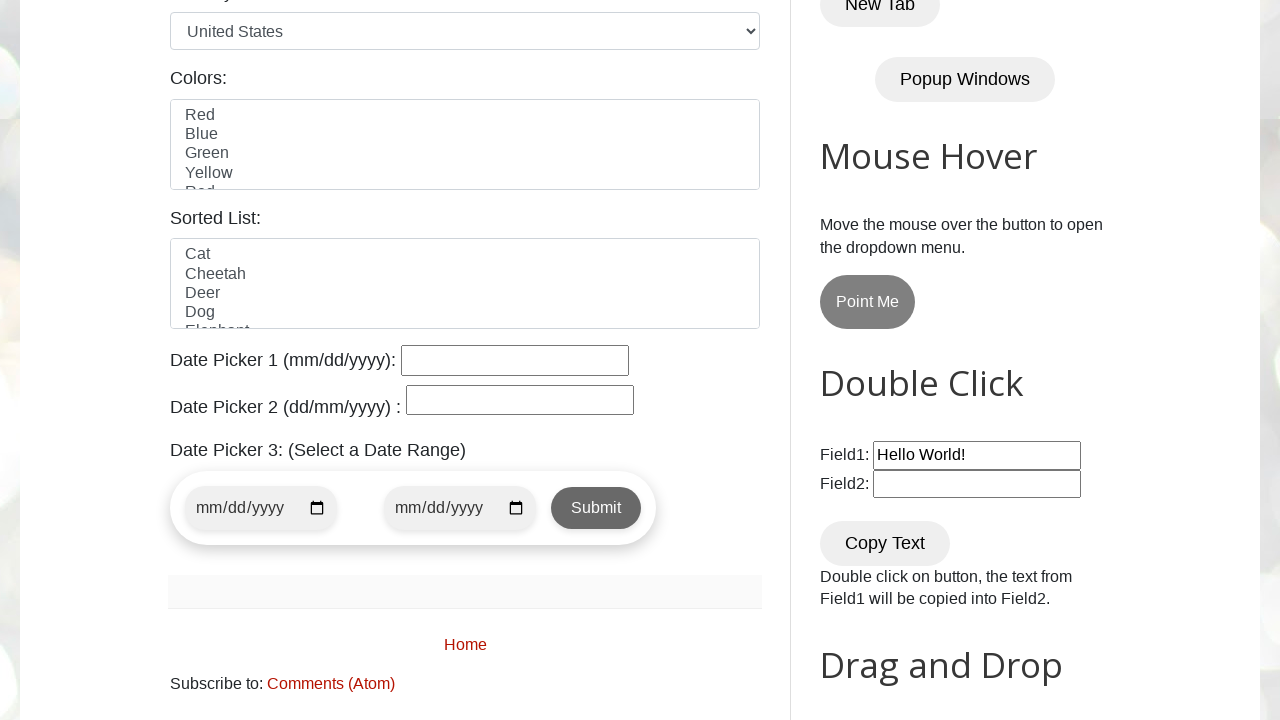

Clicked date picker to open calendar widget at (515, 360) on #datepicker
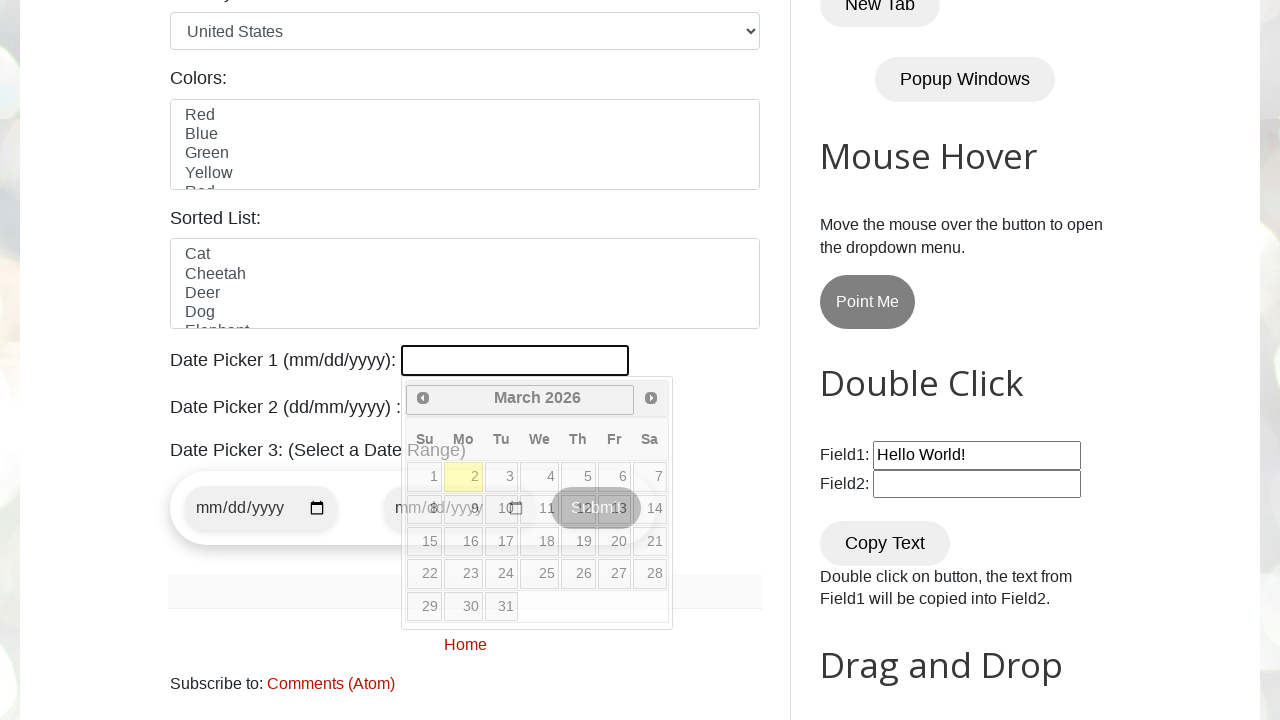

Clicked next button to navigate months (currently at March 2026) at (651, 398) on [title="Next"]
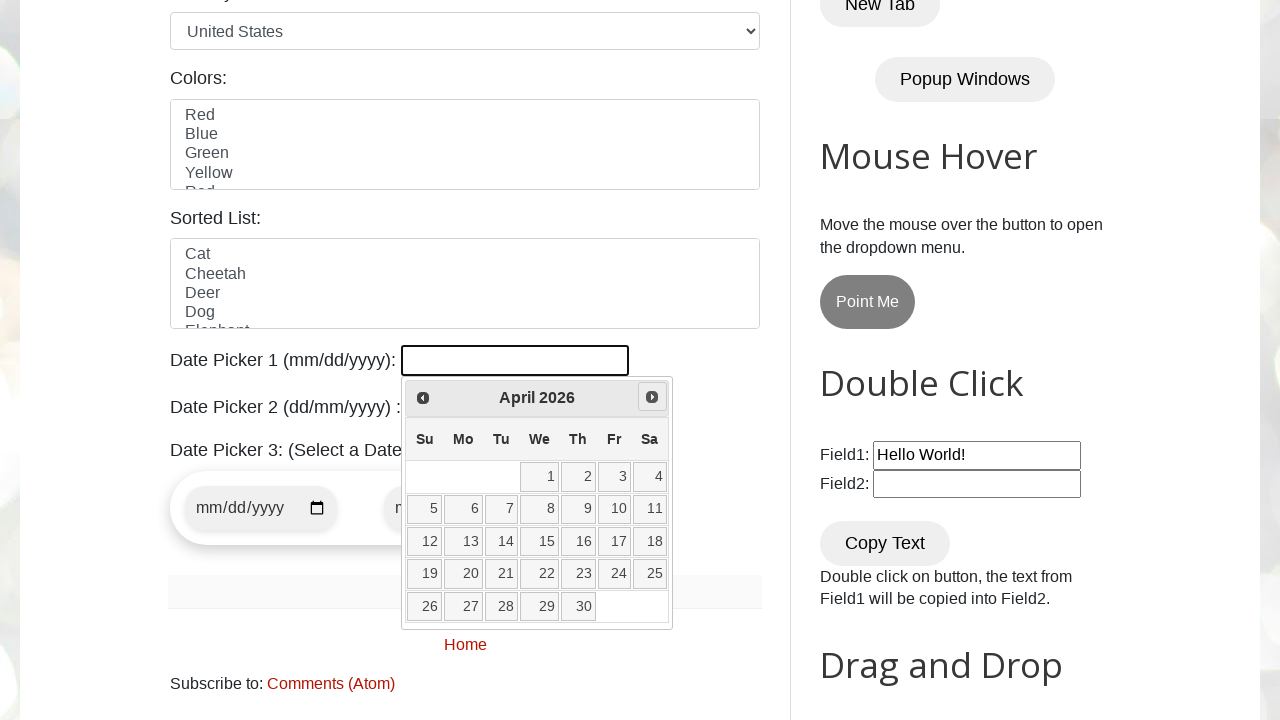

Clicked next button to navigate months (currently at April 2026) at (652, 397) on [title="Next"]
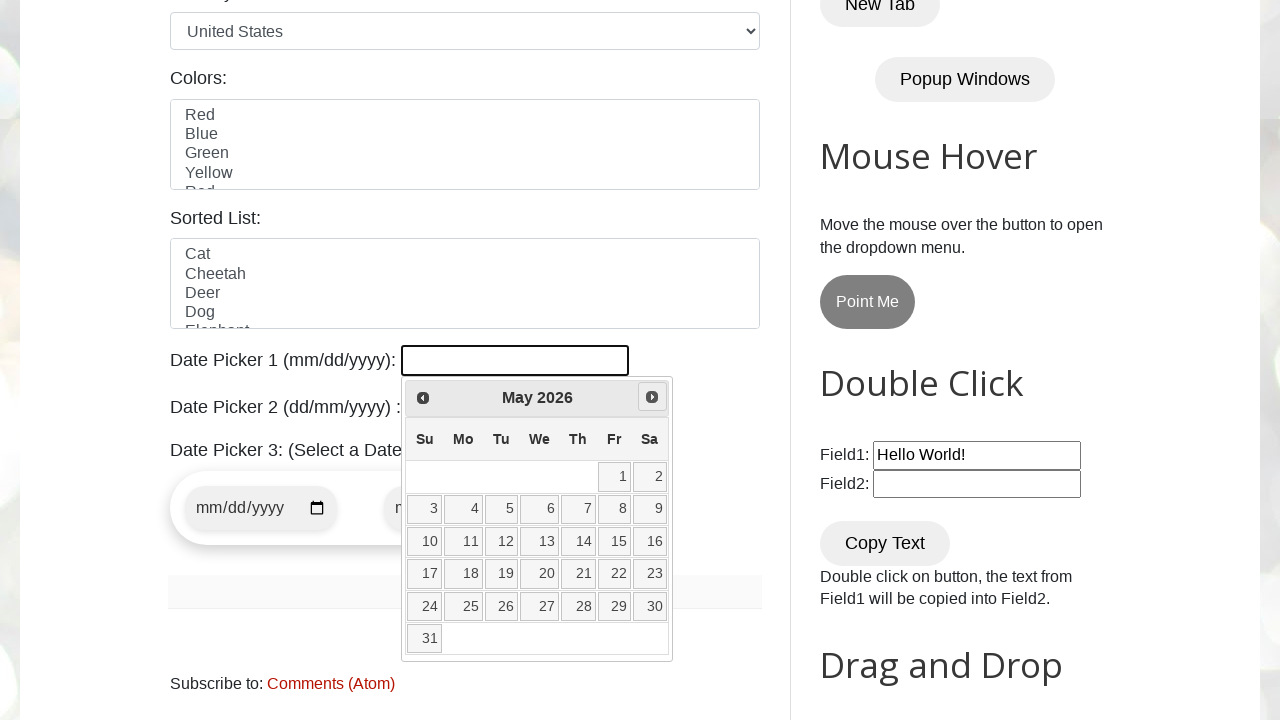

Clicked next button to navigate months (currently at May 2026) at (652, 397) on [title="Next"]
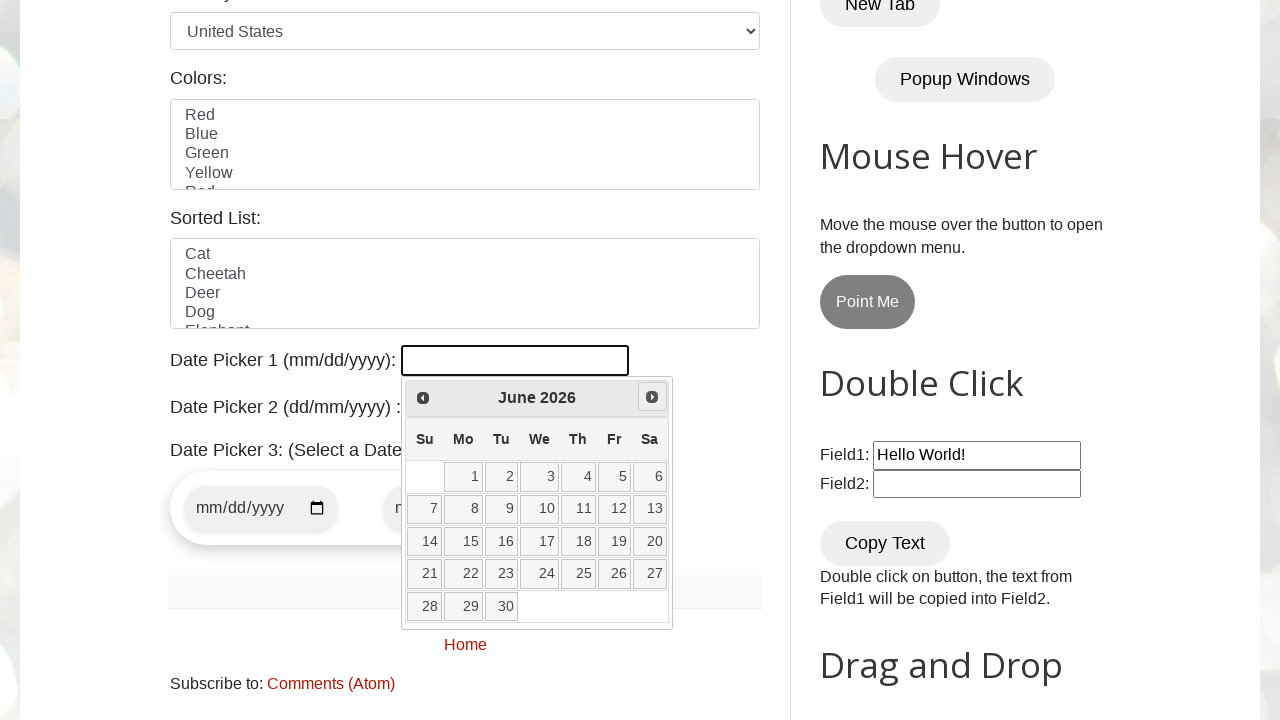

Clicked next button to navigate months (currently at June 2026) at (652, 397) on [title="Next"]
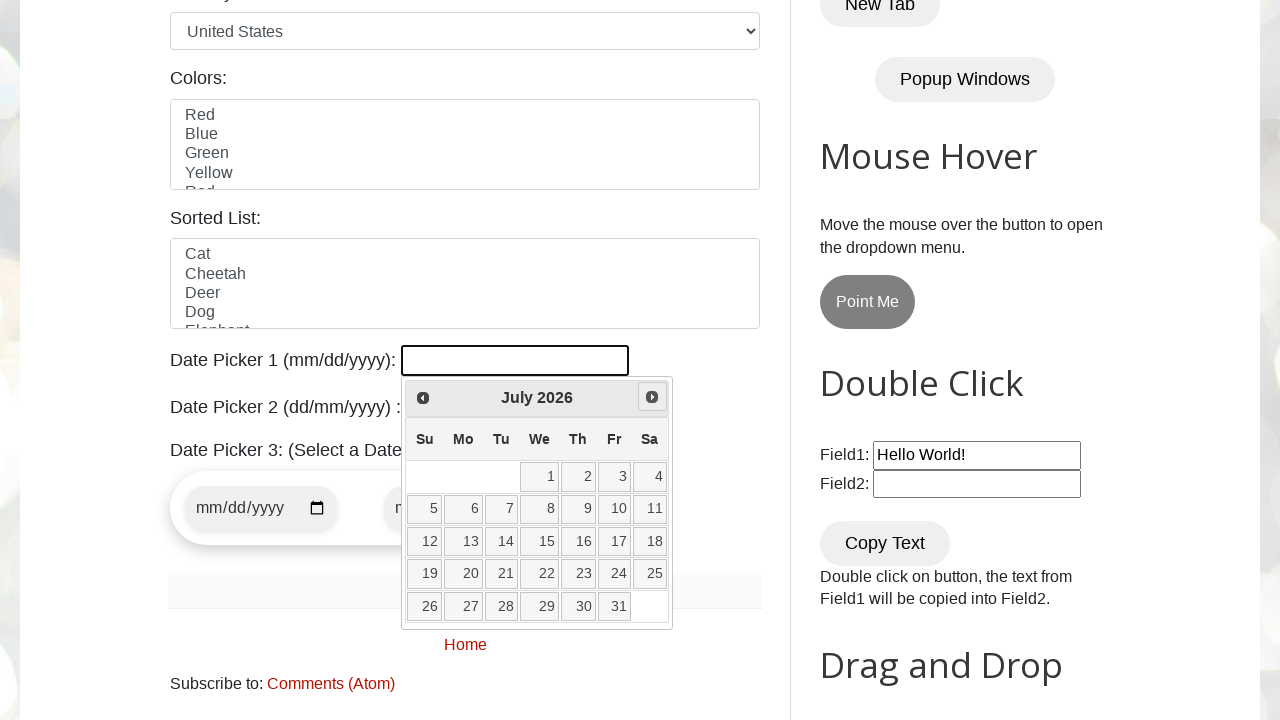

Clicked next button to navigate months (currently at July 2026) at (652, 397) on [title="Next"]
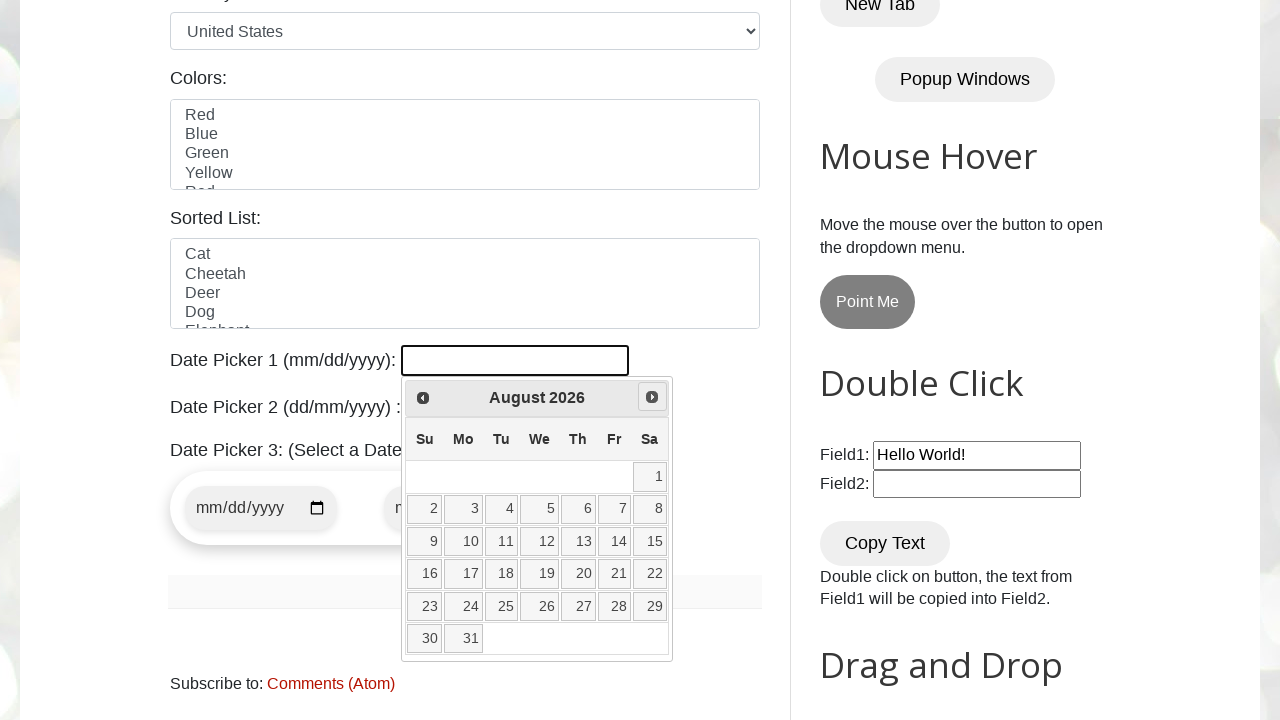

Reached target month/year: August 2026
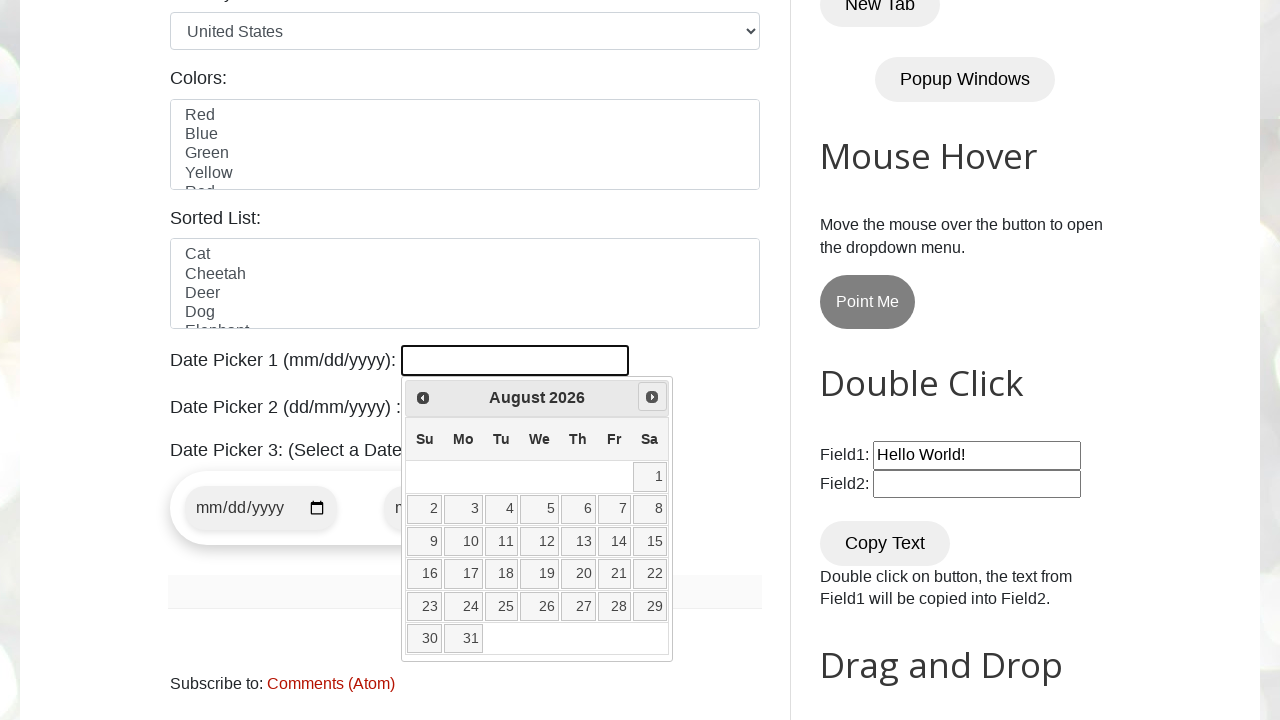

Clicked date 15 to select it at (650, 542) on //a[@class='ui-state-default'][text()='15']
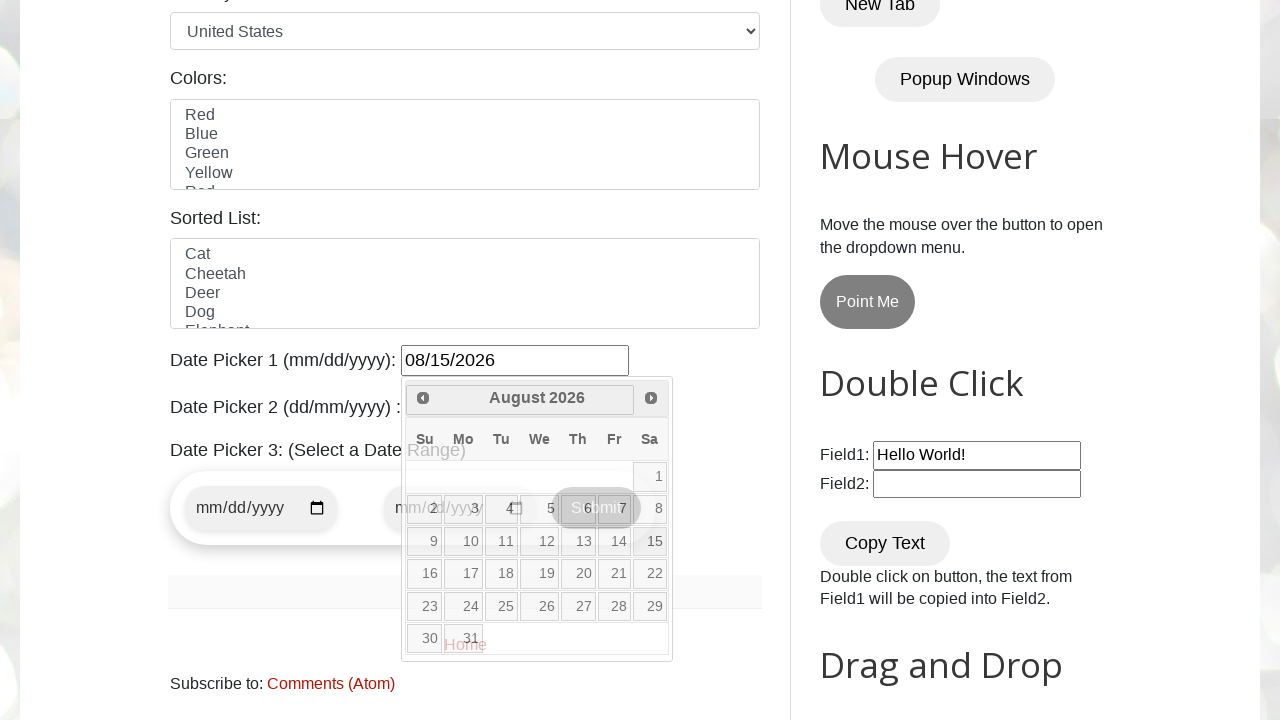

Waited for date selection to complete
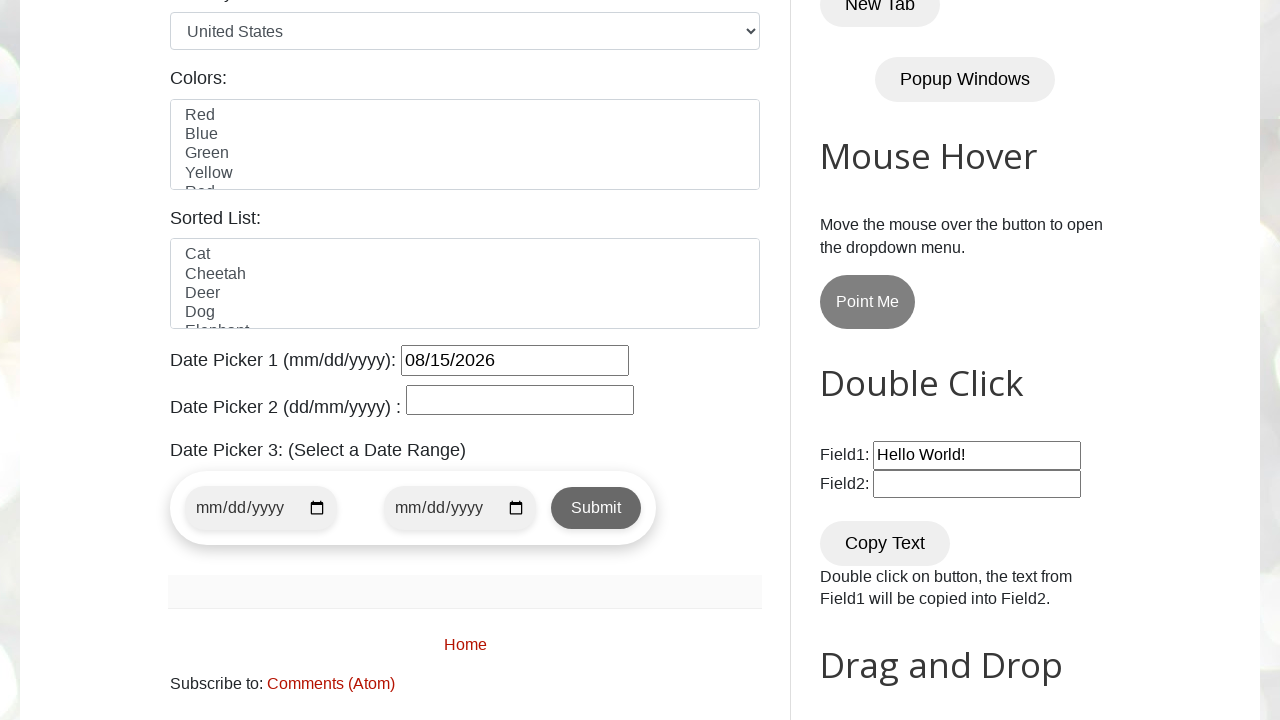

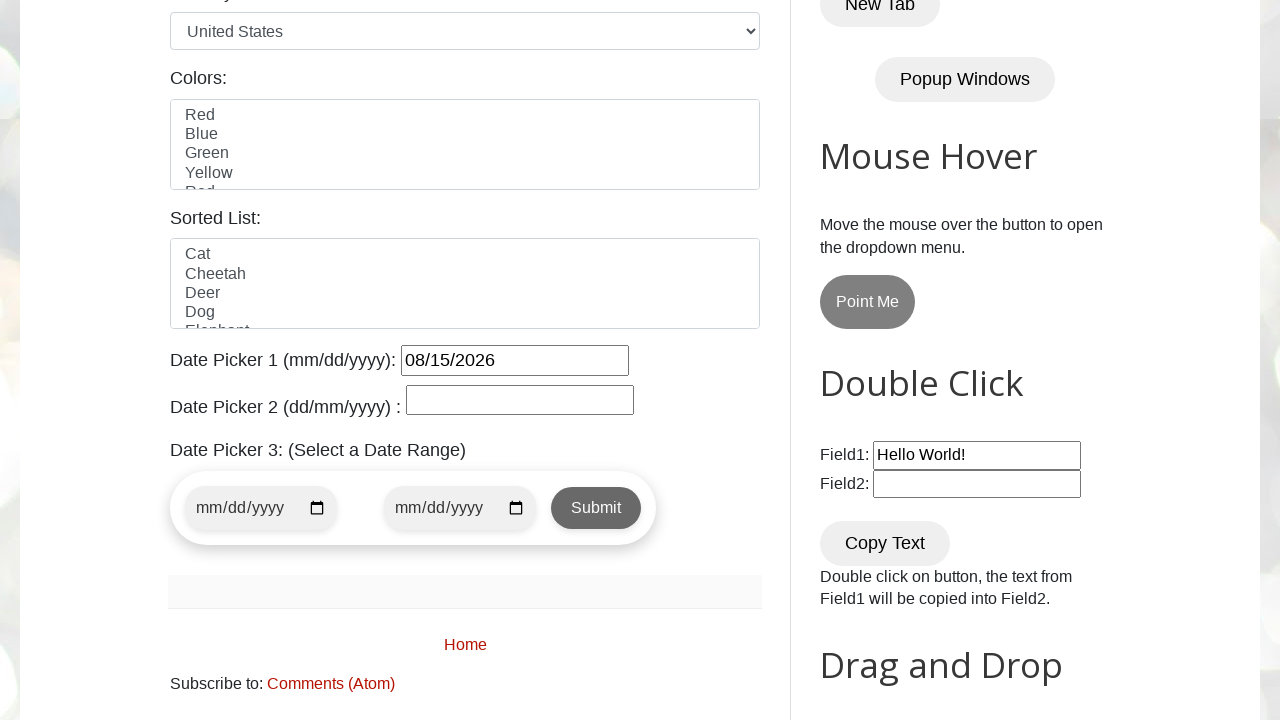